Tests interaction with a shadow DOM element by scrolling down the page and entering text into an input field within a shadow root

Starting URL: https://testautomationpractice.blogspot.com/

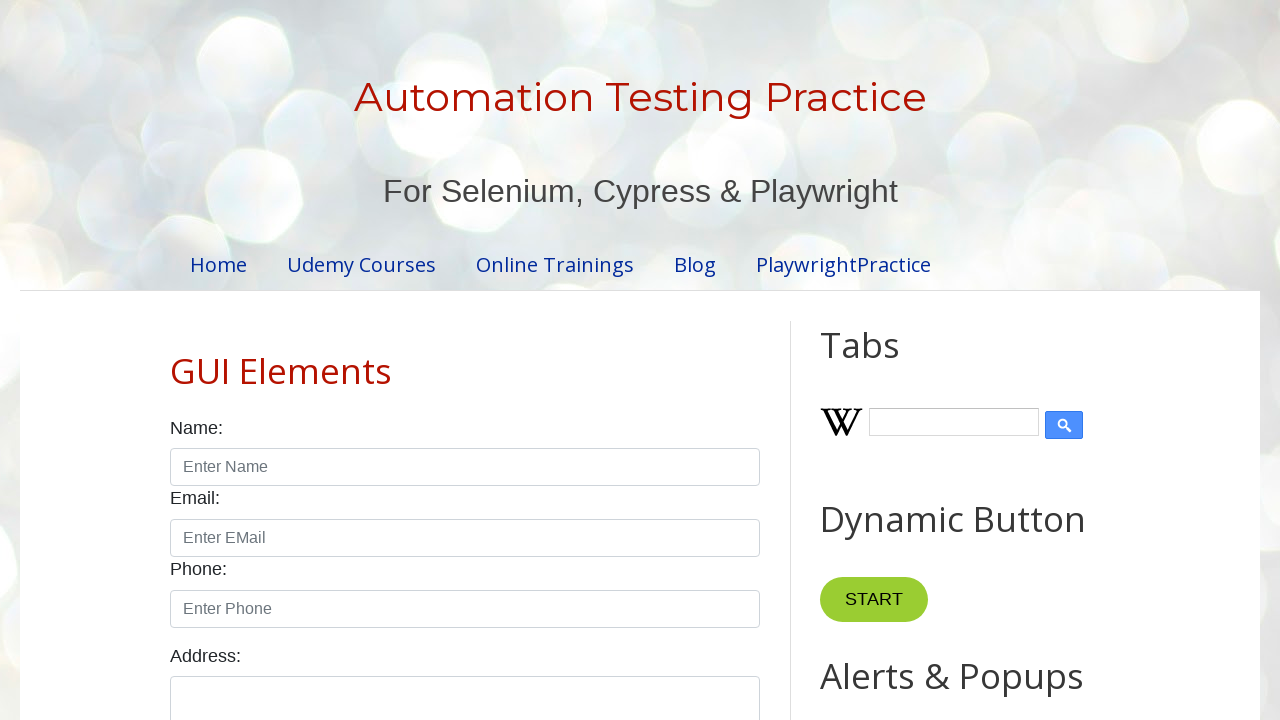

Scrolled down the page by 2500 pixels
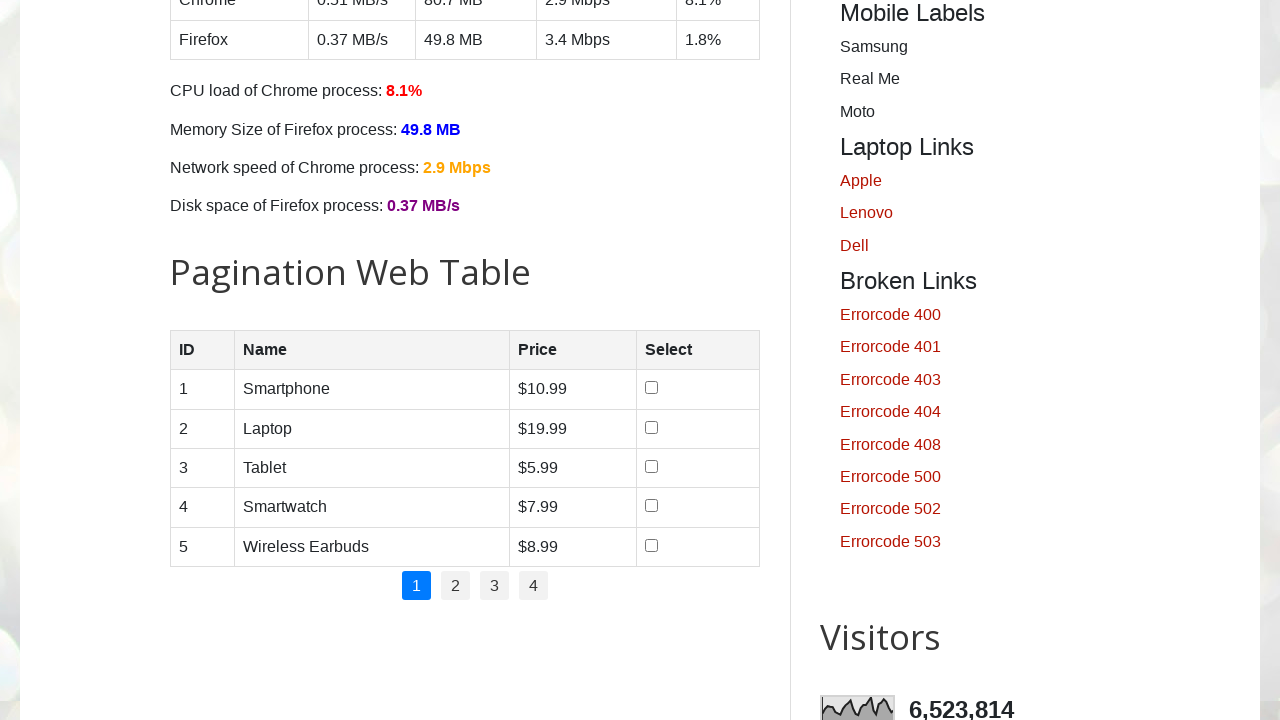

Located shadow DOM host element
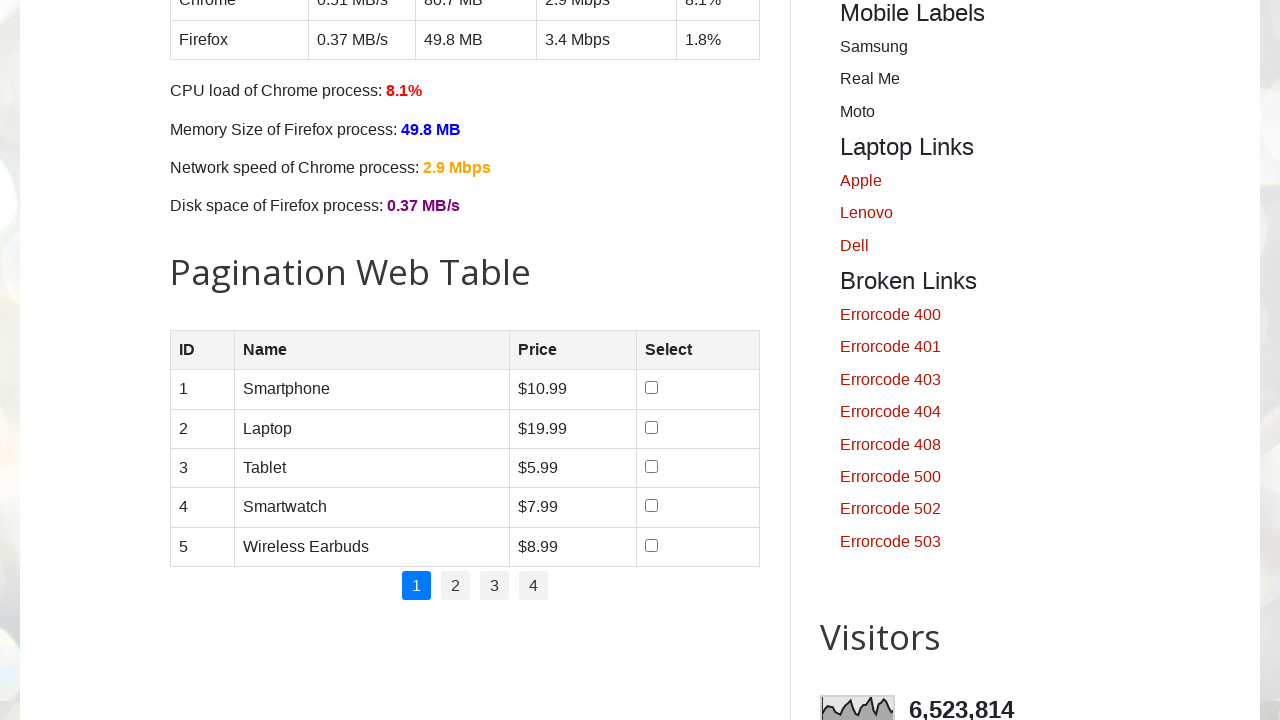

Located text input field within shadow root
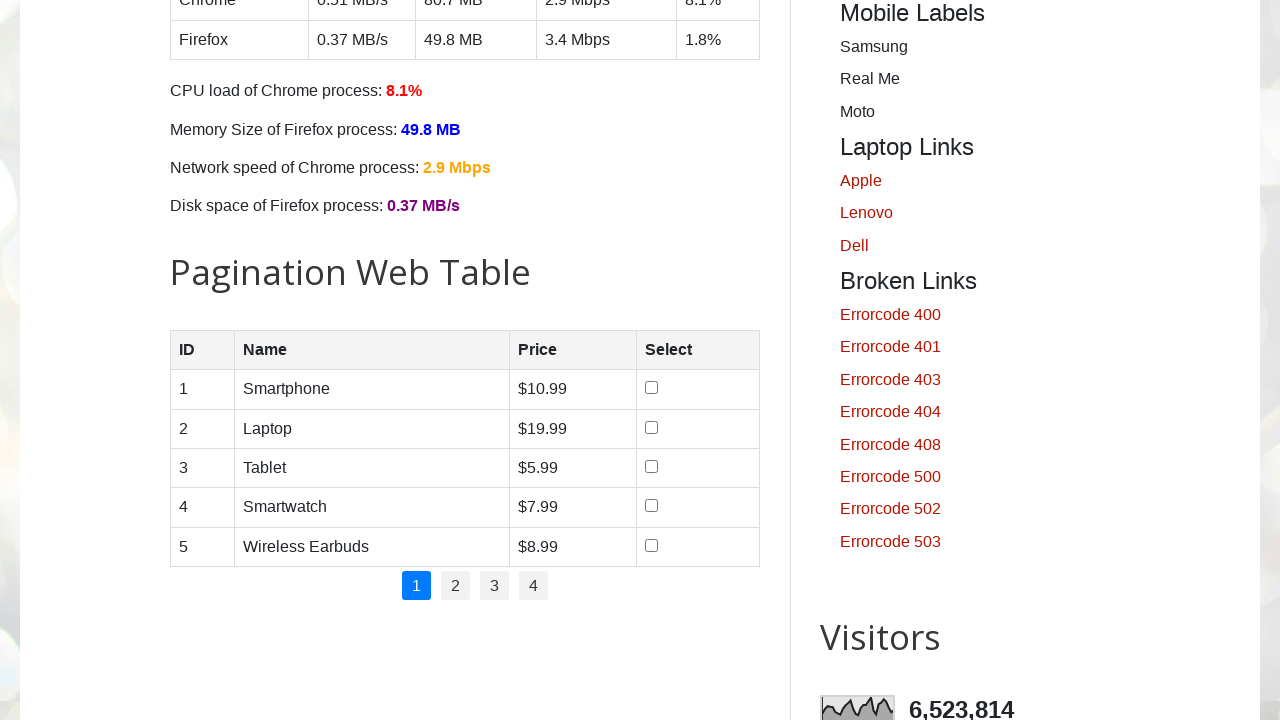

Entered 'abcd' into the shadow DOM text input field on #shadow_host >> input[type='text']
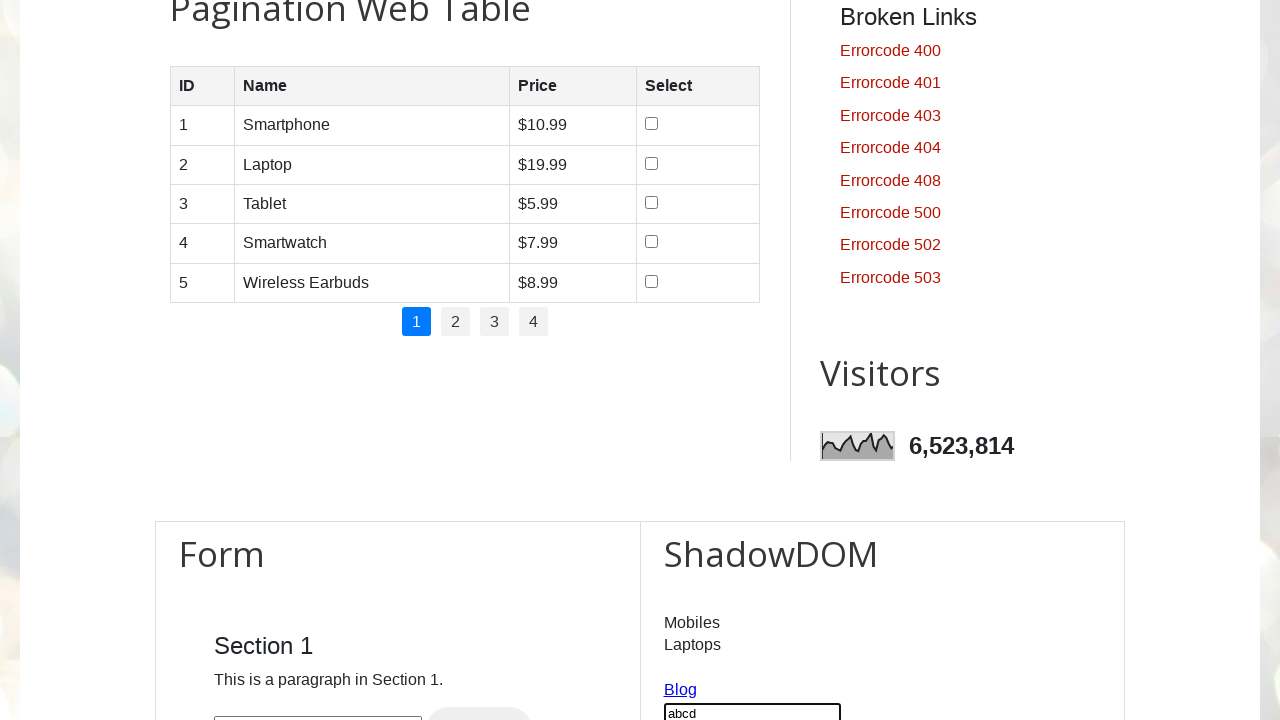

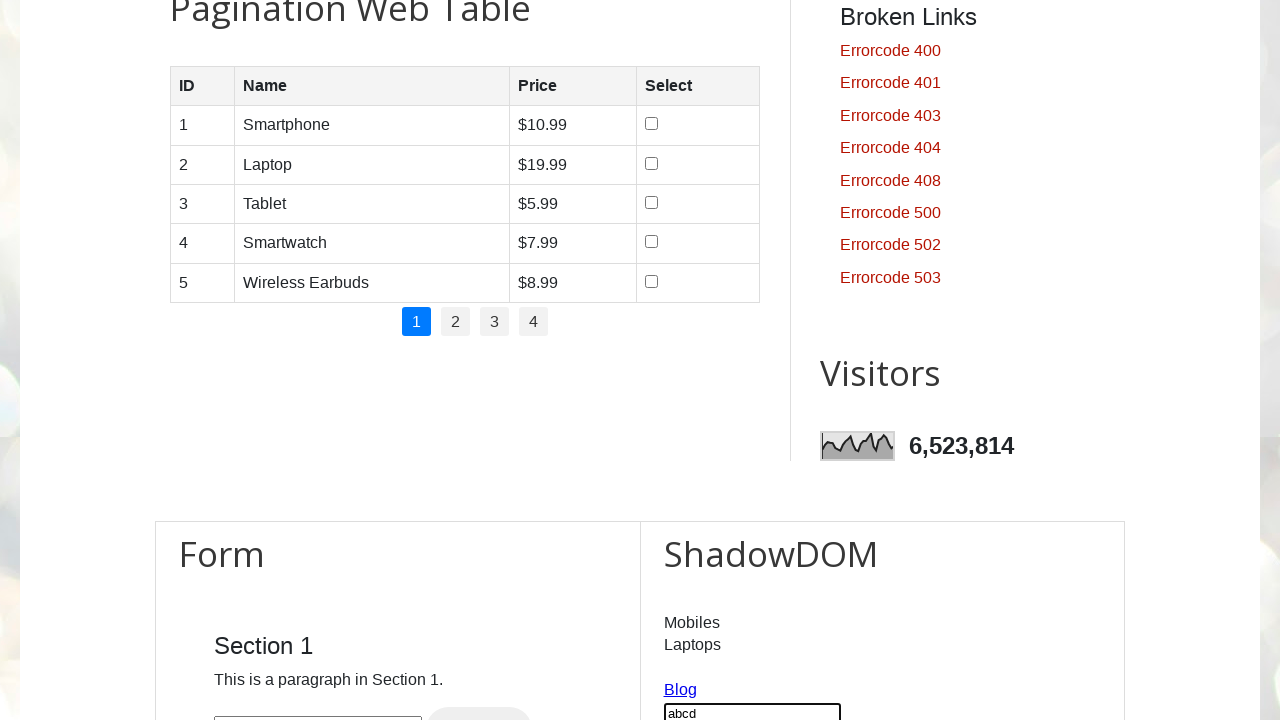